Tests drag and drop using low-level mouse actions - click and hold, move, and release

Starting URL: https://the-internet.herokuapp.com/drag_and_drop

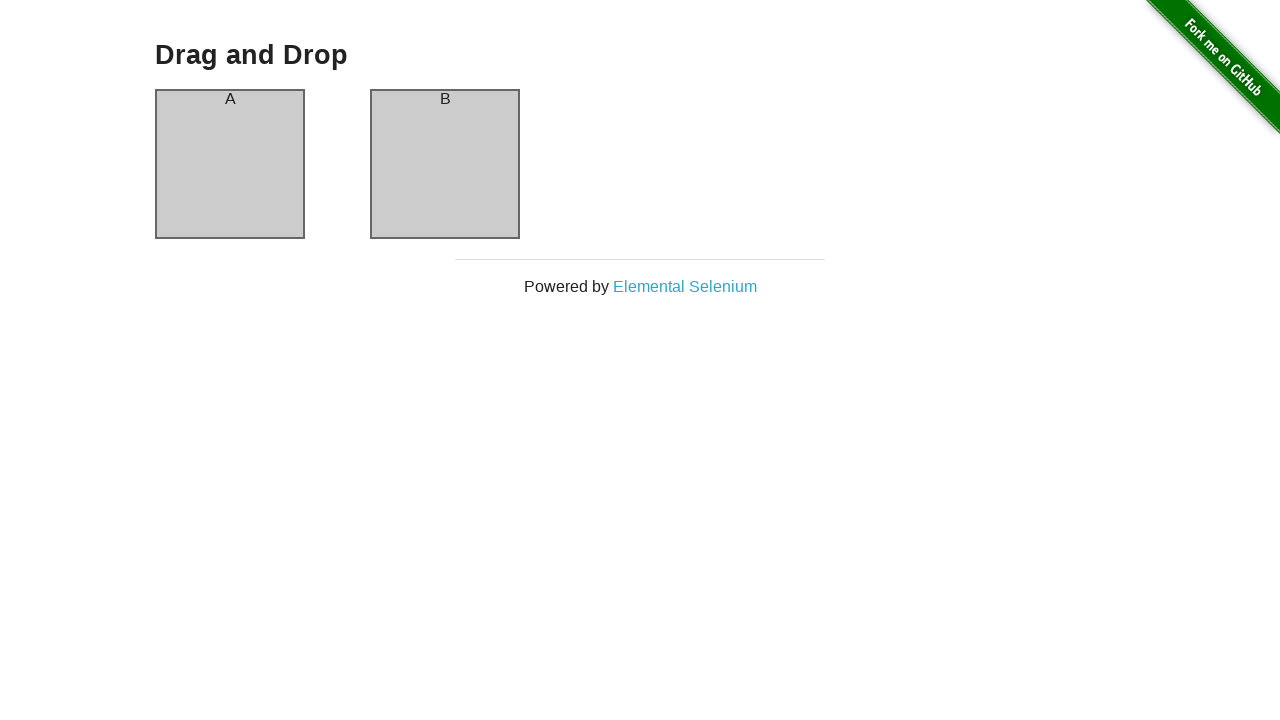

Waited for source element #column-a to be visible
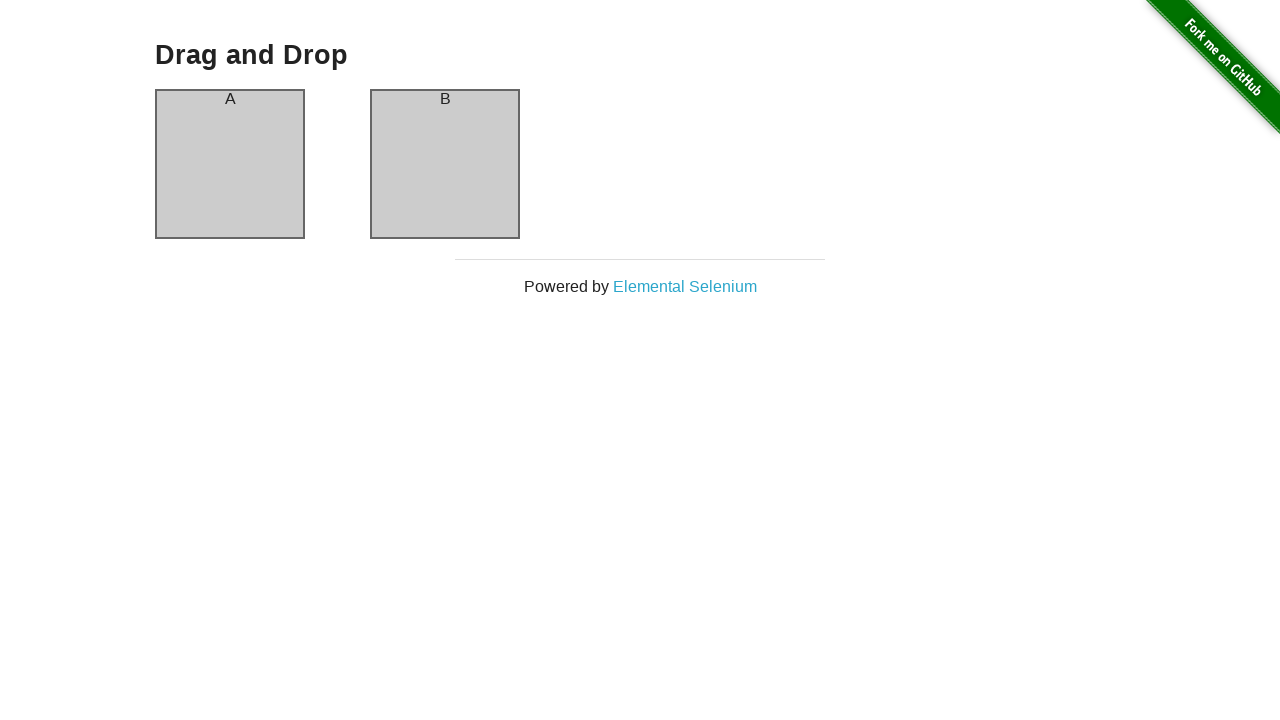

Waited for target element #column-b to be visible
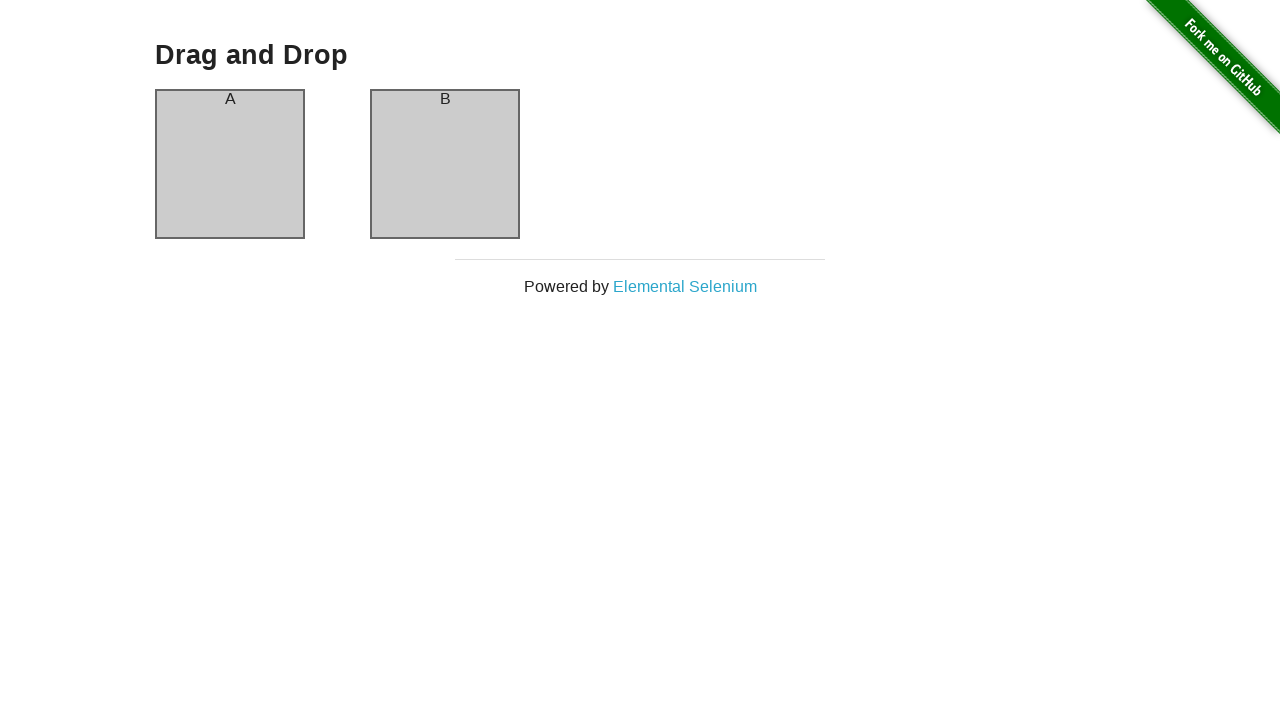

Located source element #column-a
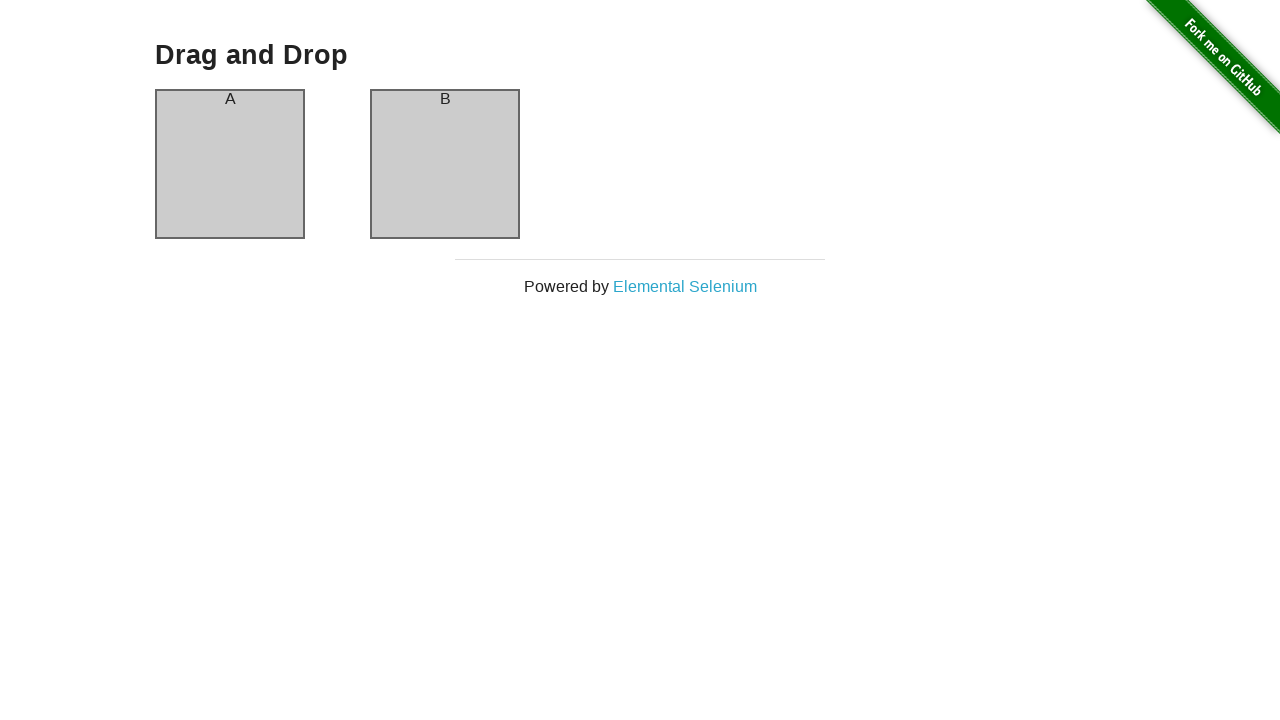

Located target element #column-b
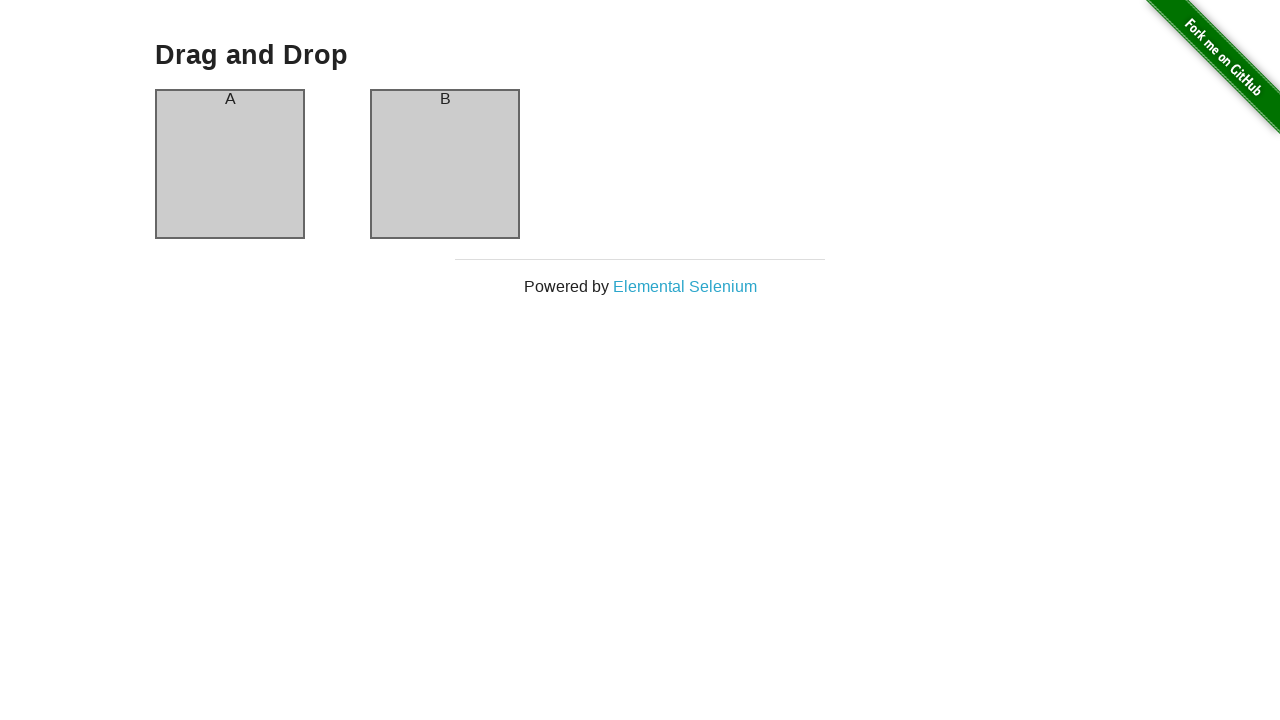

Dragged #column-a to #column-b using drag_to action at (445, 164)
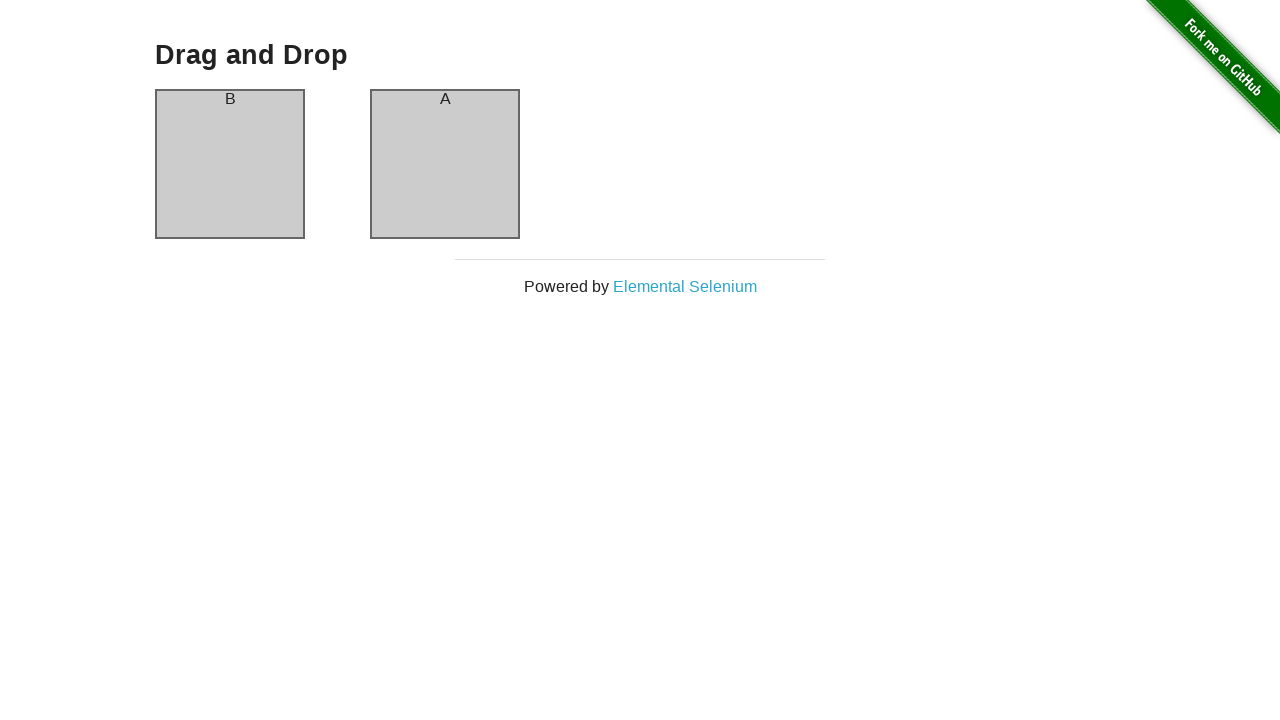

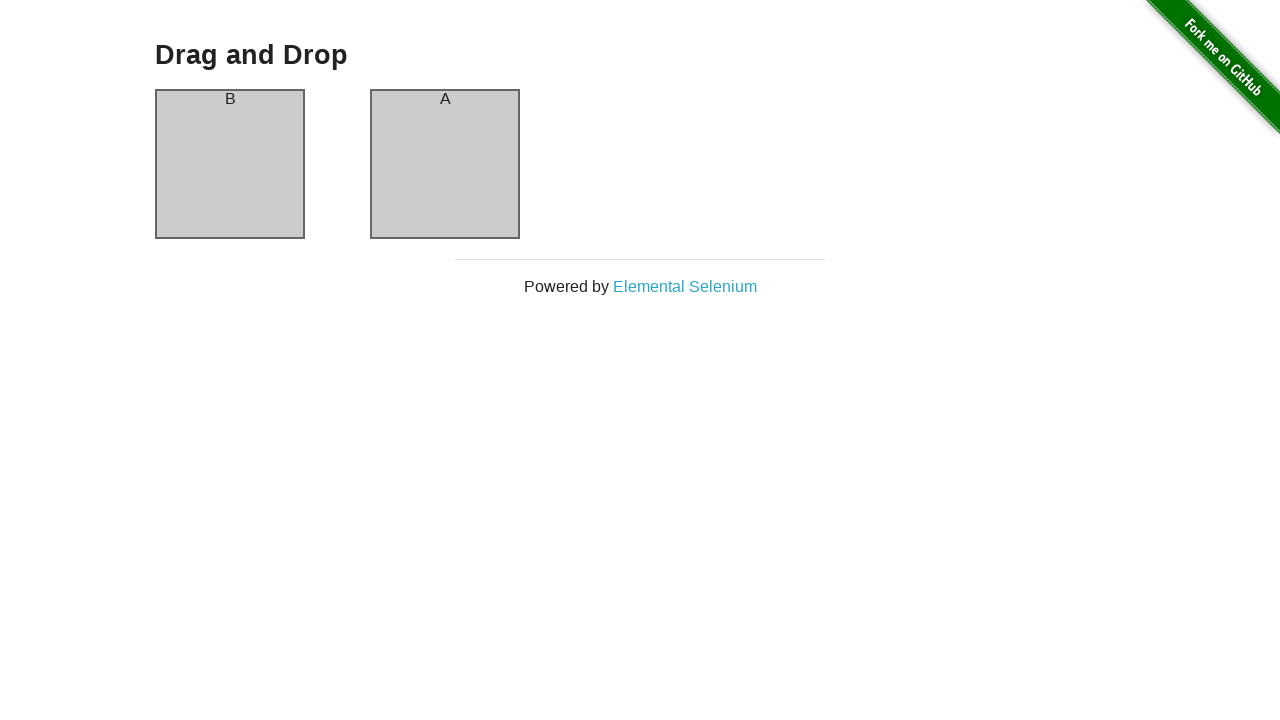